Tests that other controls are hidden when editing a todo item

Starting URL: https://demo.playwright.dev/todomvc

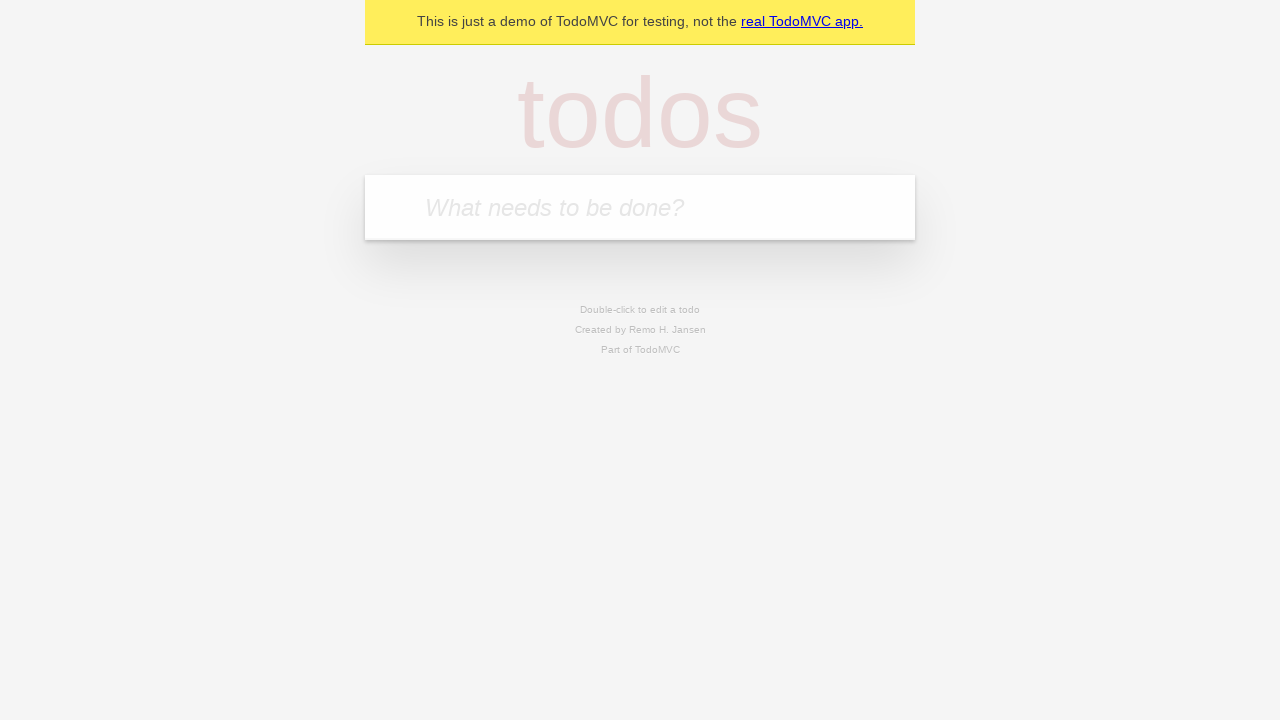

Filled new todo field with 'buy some cheese' on internal:attr=[placeholder="What needs to be done?"i]
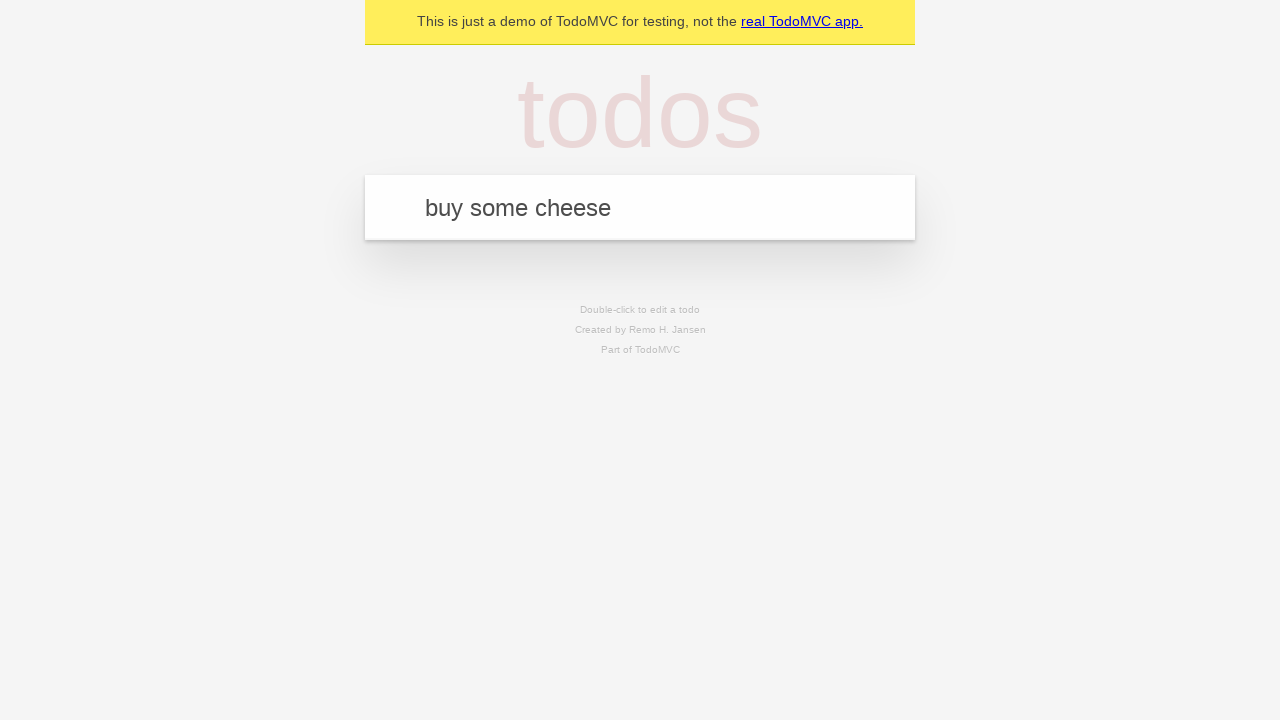

Pressed Enter to create todo item 'buy some cheese' on internal:attr=[placeholder="What needs to be done?"i]
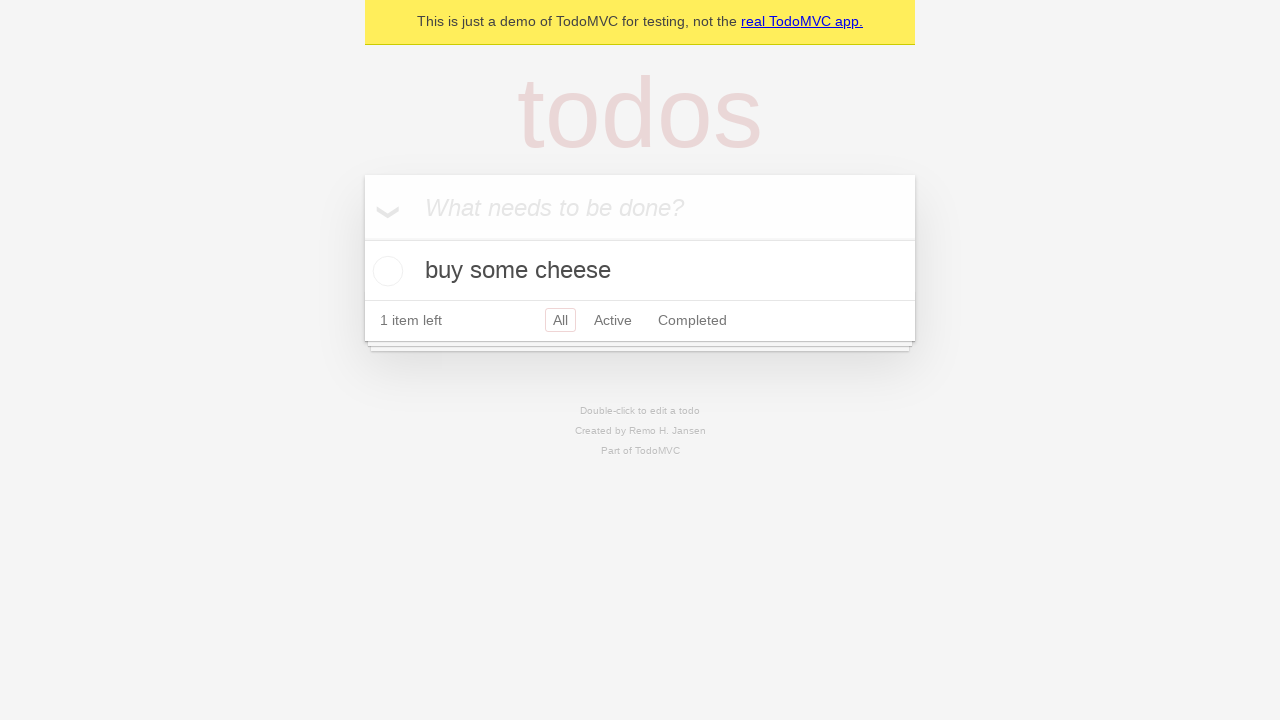

Filled new todo field with 'feed the cat' on internal:attr=[placeholder="What needs to be done?"i]
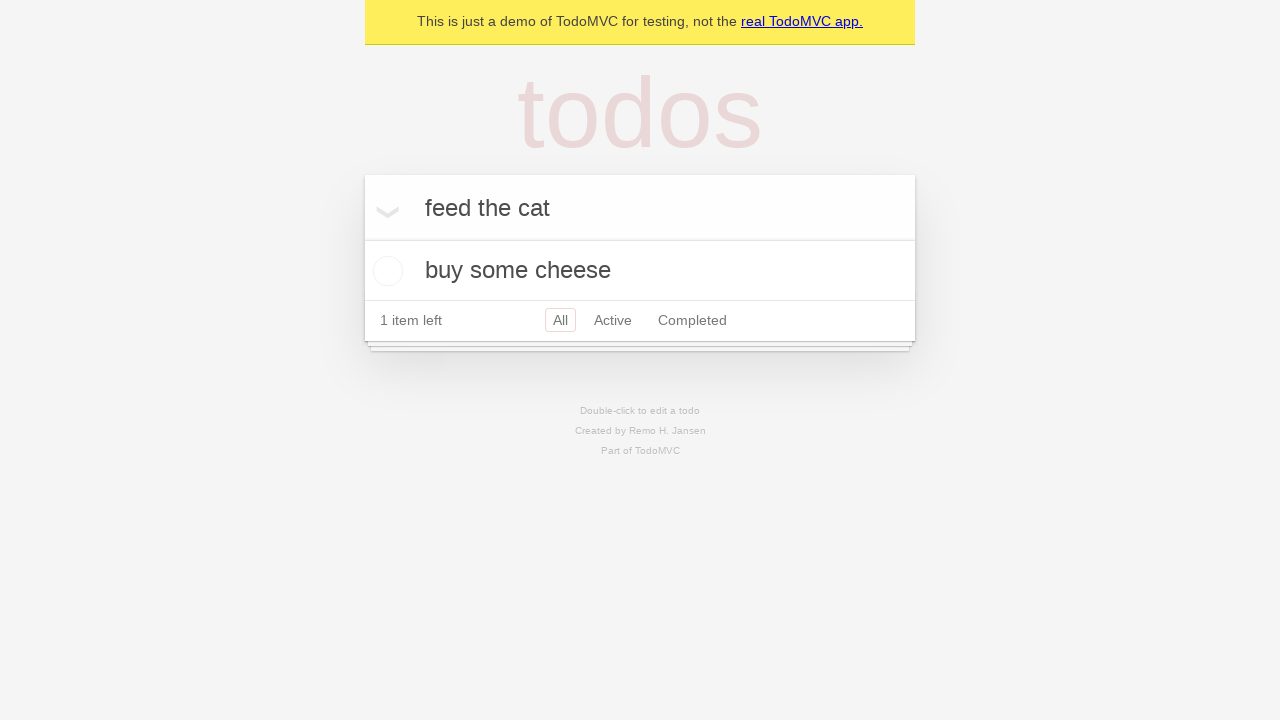

Pressed Enter to create todo item 'feed the cat' on internal:attr=[placeholder="What needs to be done?"i]
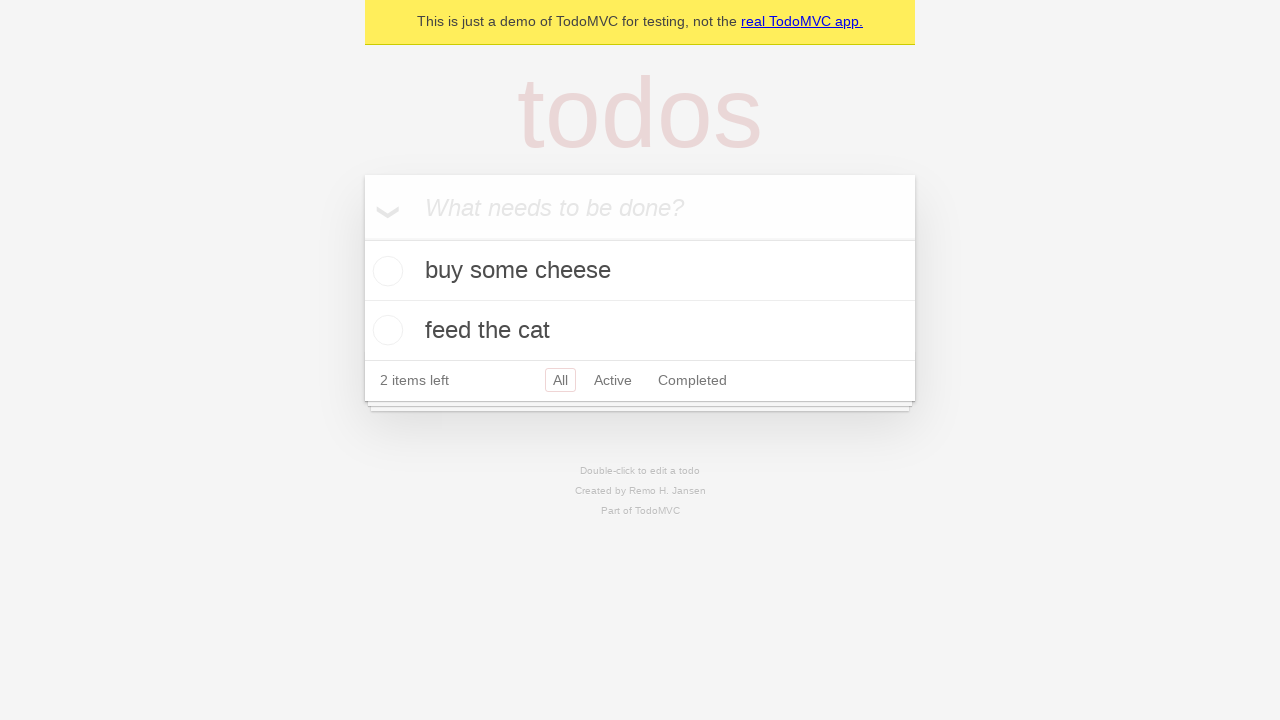

Filled new todo field with 'book a doctors appointment' on internal:attr=[placeholder="What needs to be done?"i]
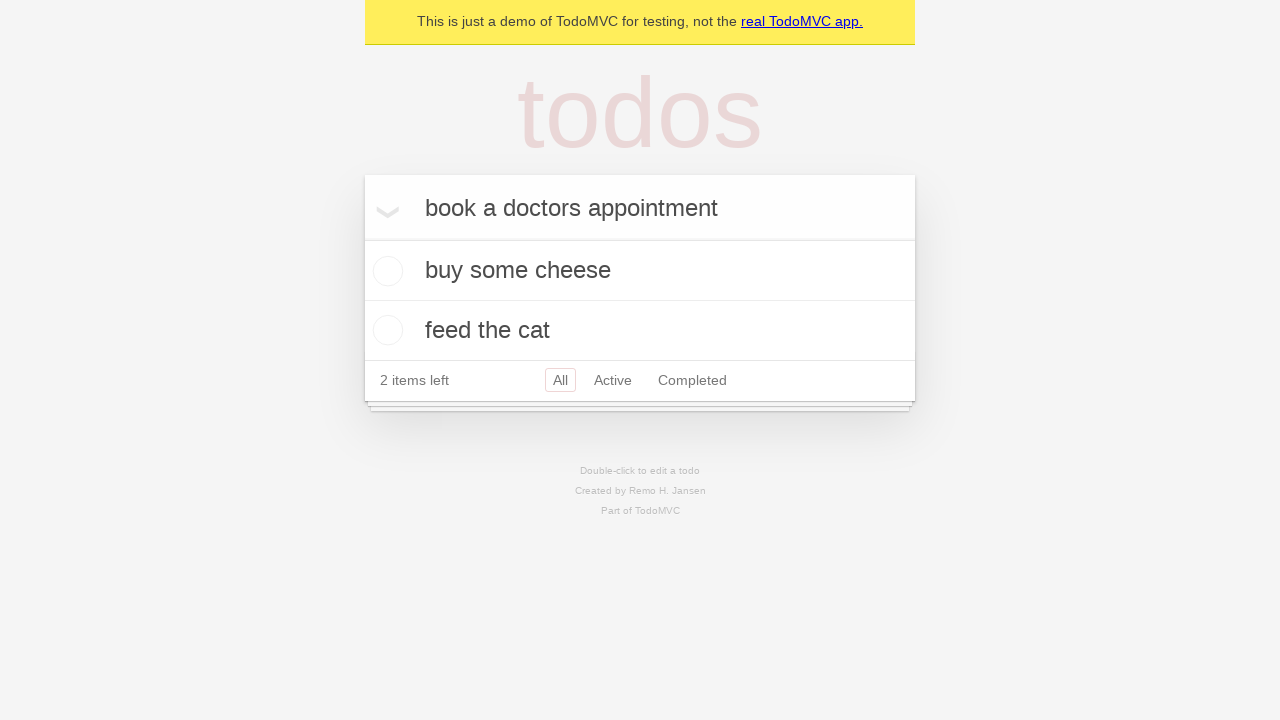

Pressed Enter to create todo item 'book a doctors appointment' on internal:attr=[placeholder="What needs to be done?"i]
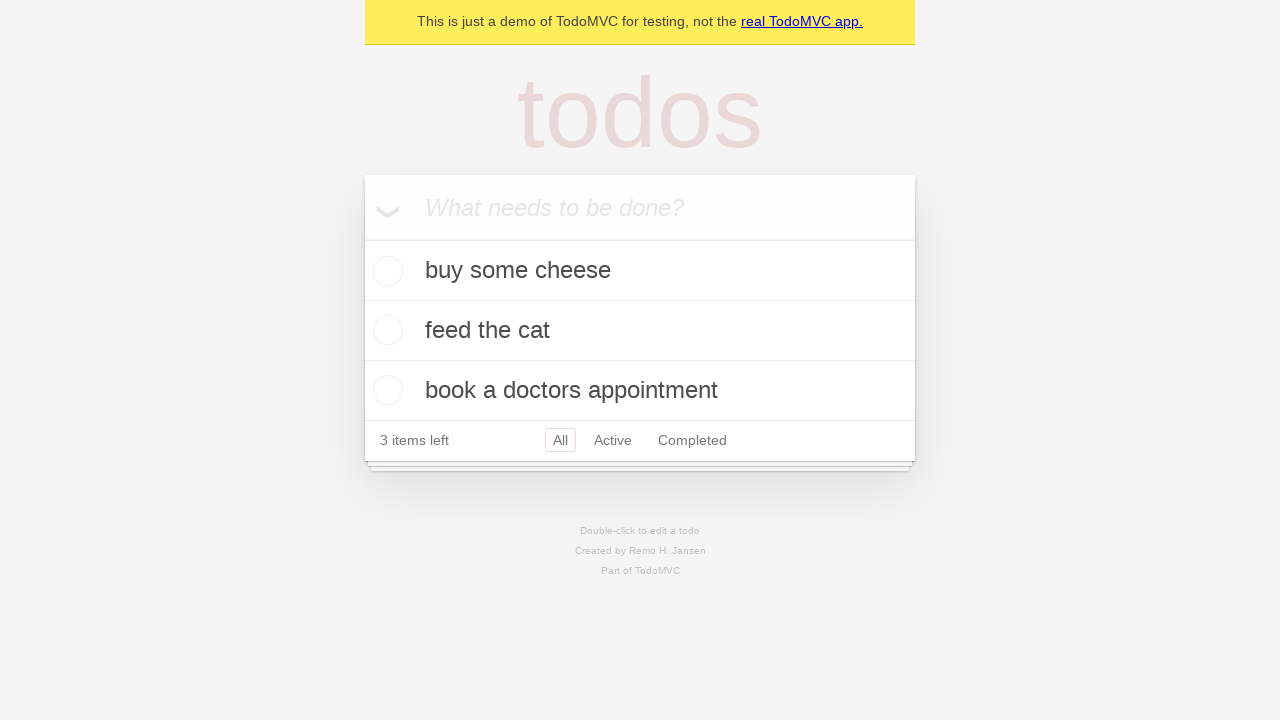

All three todo items loaded
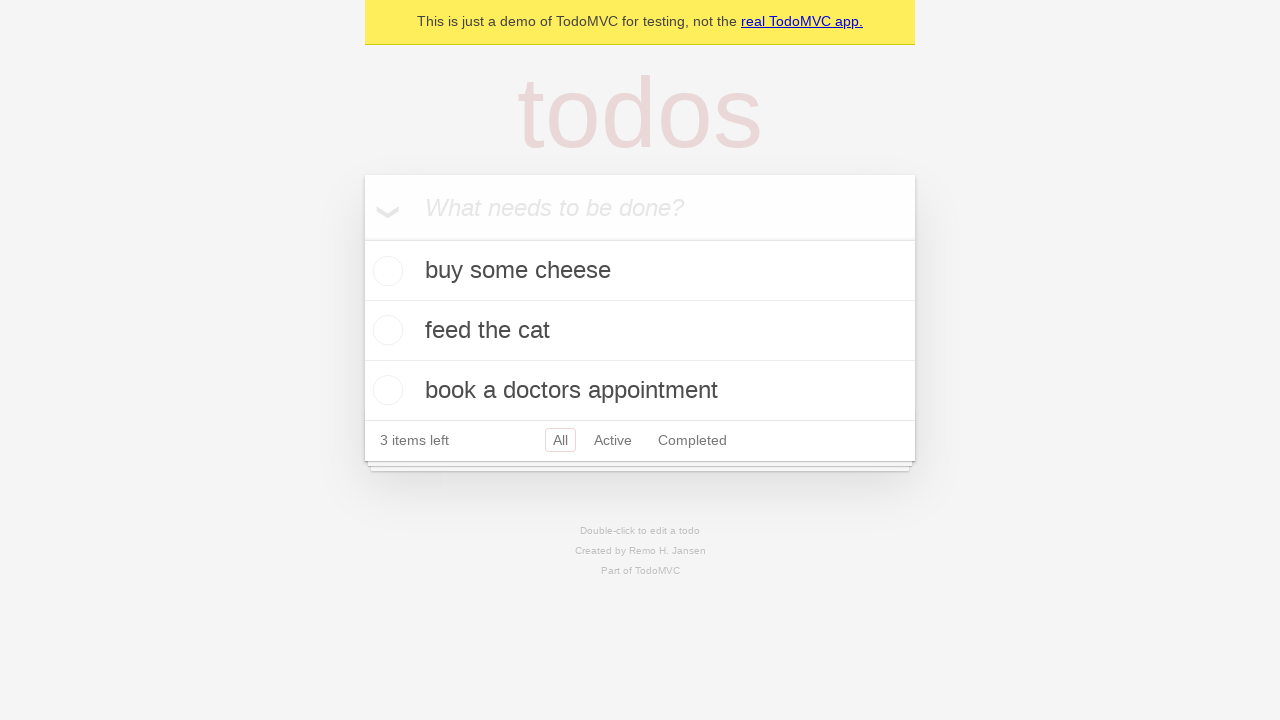

Double-clicked second todo item to enter edit mode at (640, 331) on internal:testid=[data-testid="todo-item"s] >> nth=1
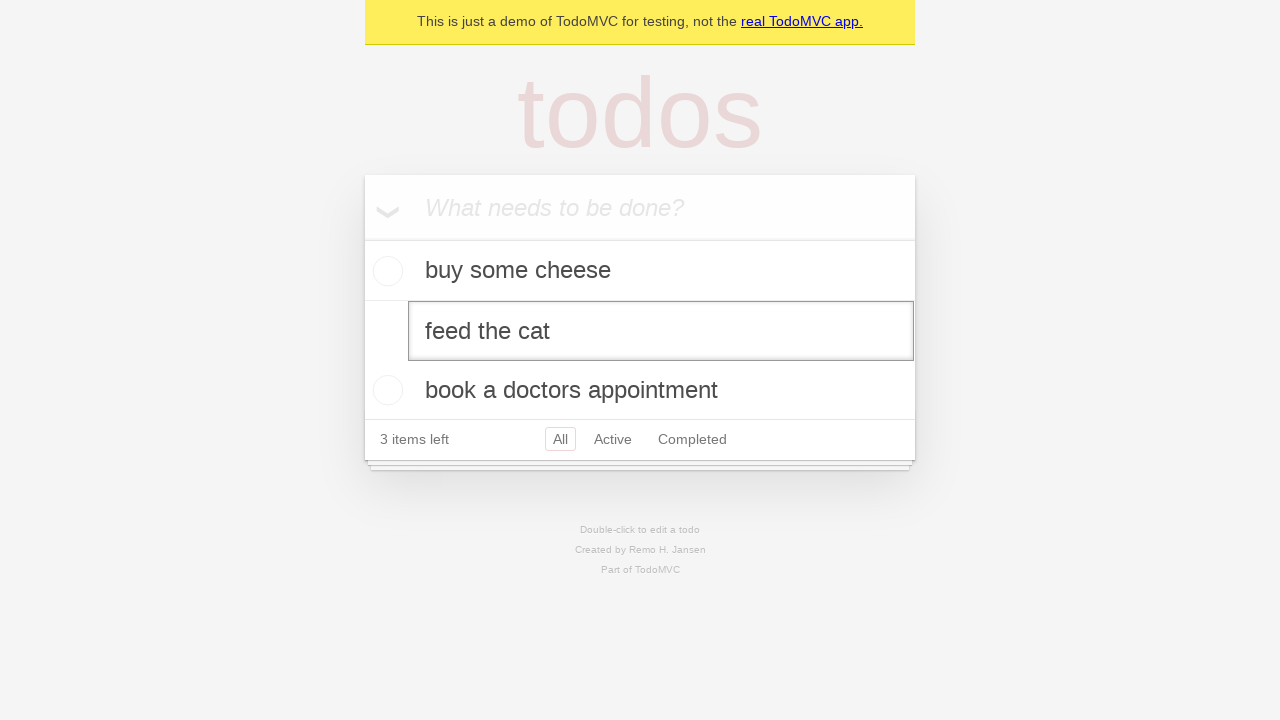

Edit textbox appeared, confirming edit mode is active
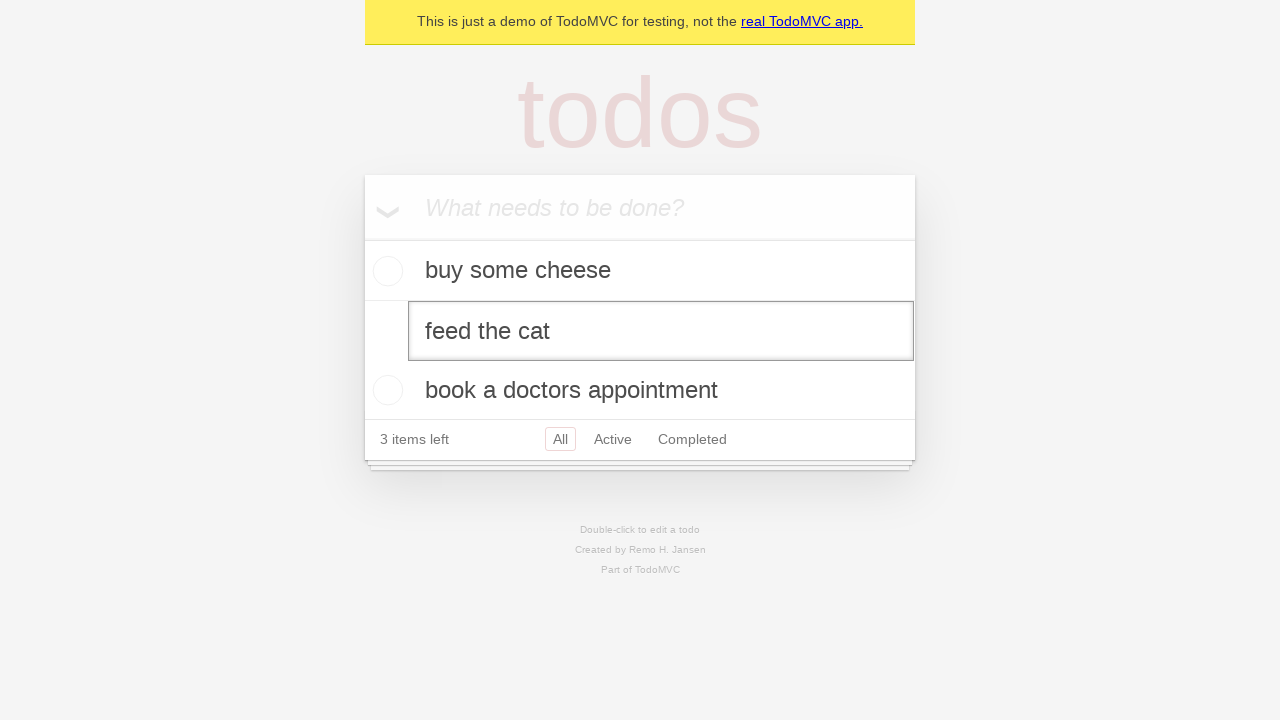

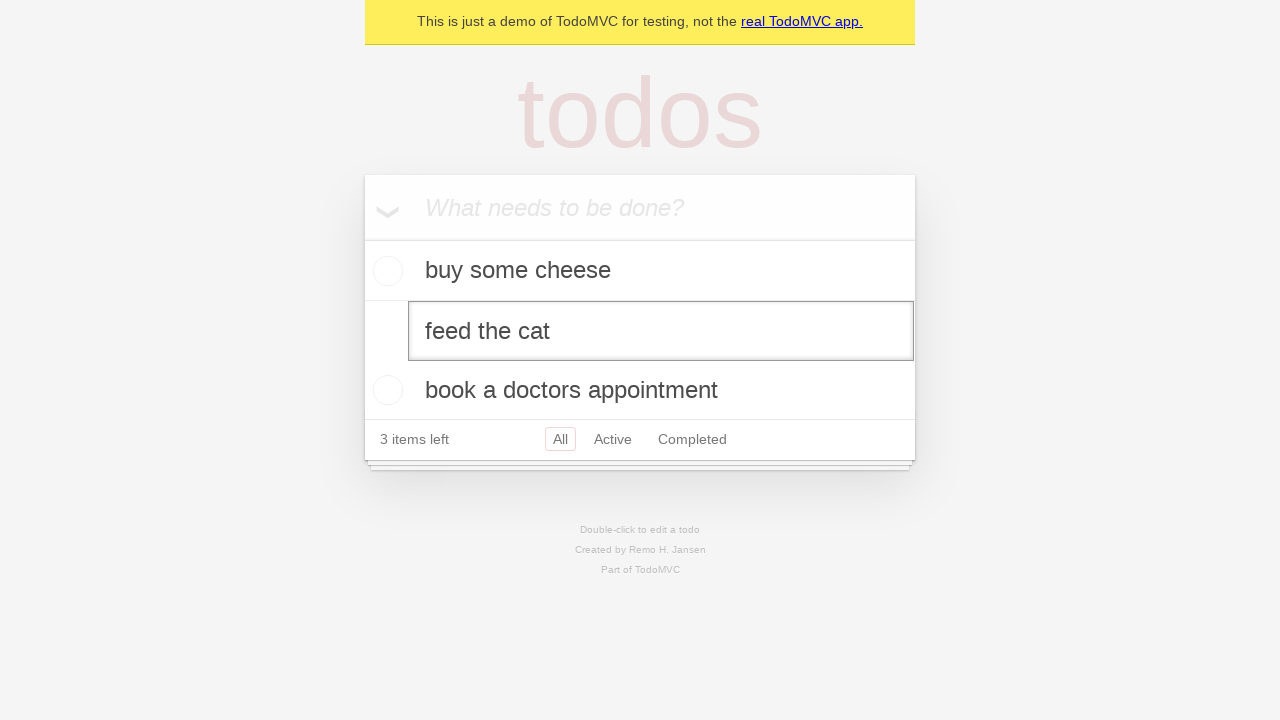